Navigates to QA.com website and waits for the page to load

Starting URL: http://www.qa.com/

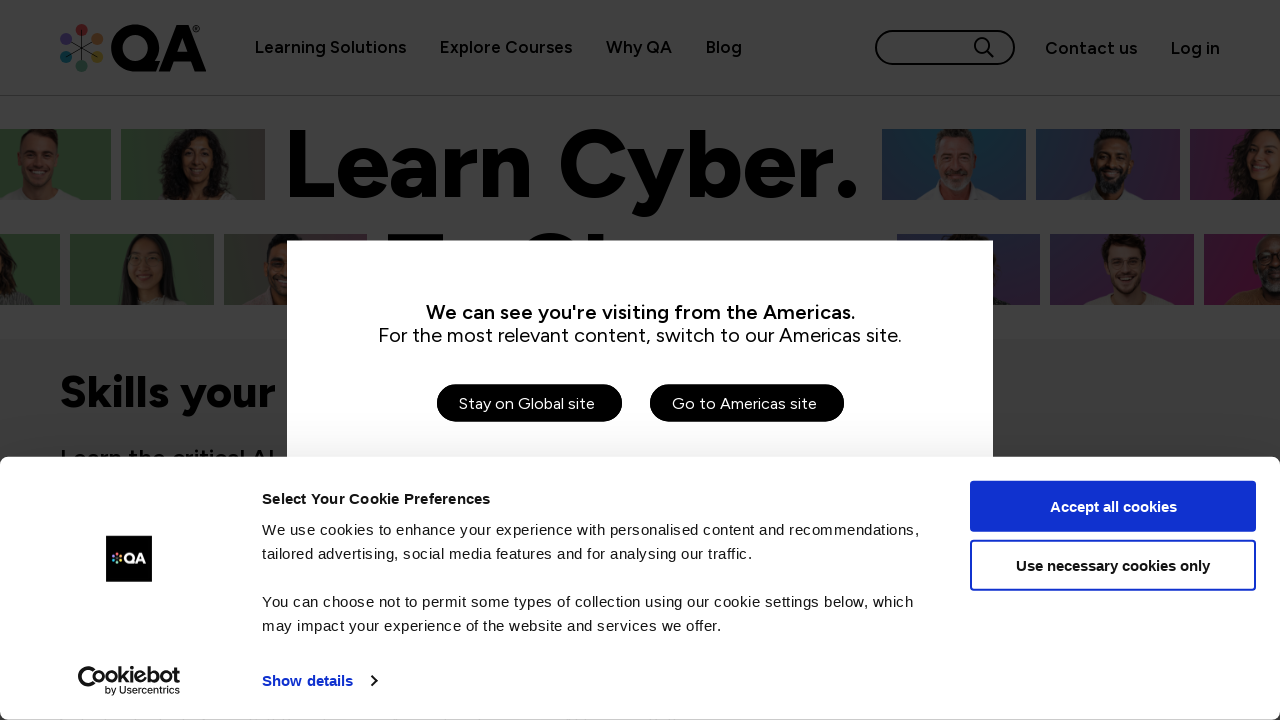

Waited 5000ms for page to fully load
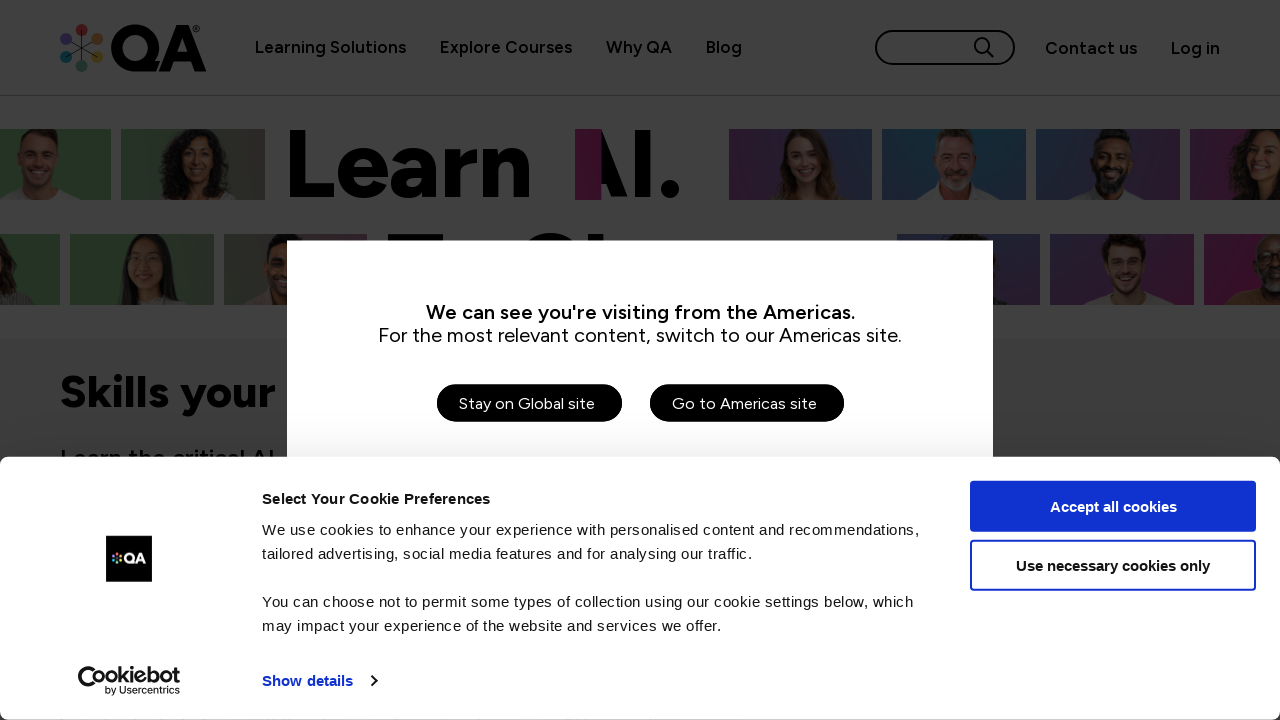

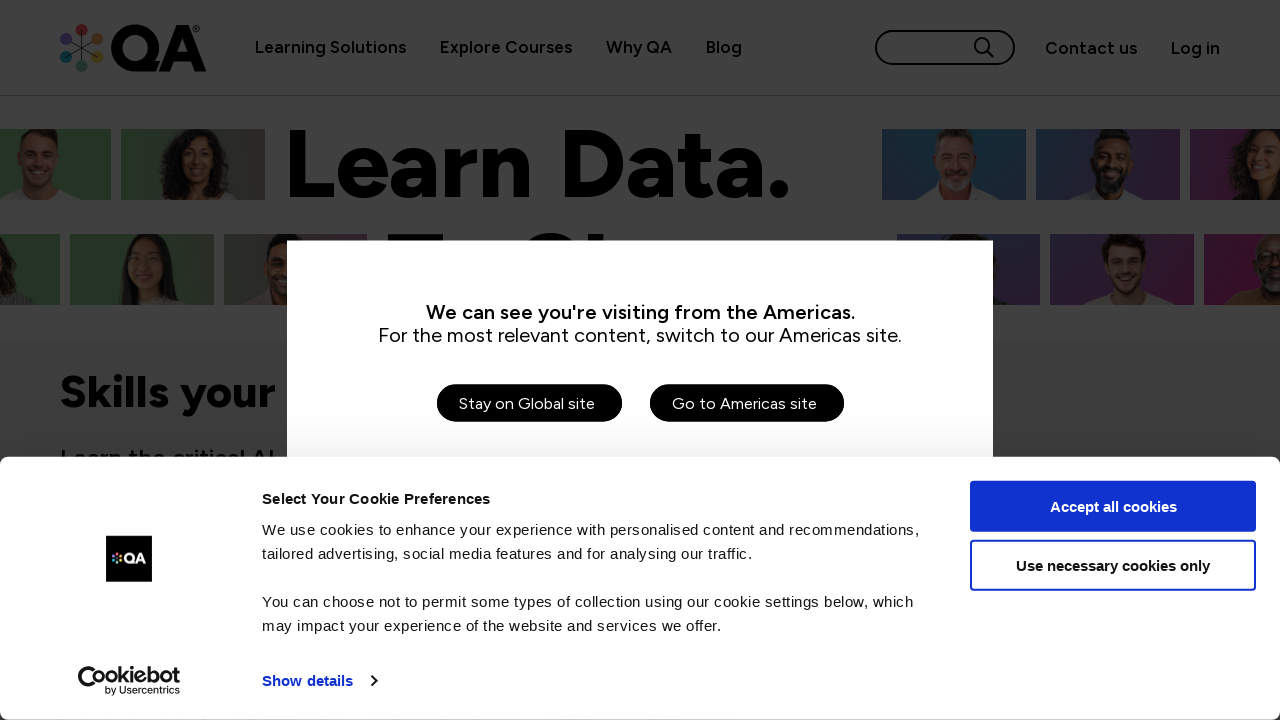